Tests multiple selection dropdown by selecting multiple months from the dropdown list

Starting URL: http://multiple-select.wenzhixin.net.cn/templates/template.html?v=189&url=basic.html

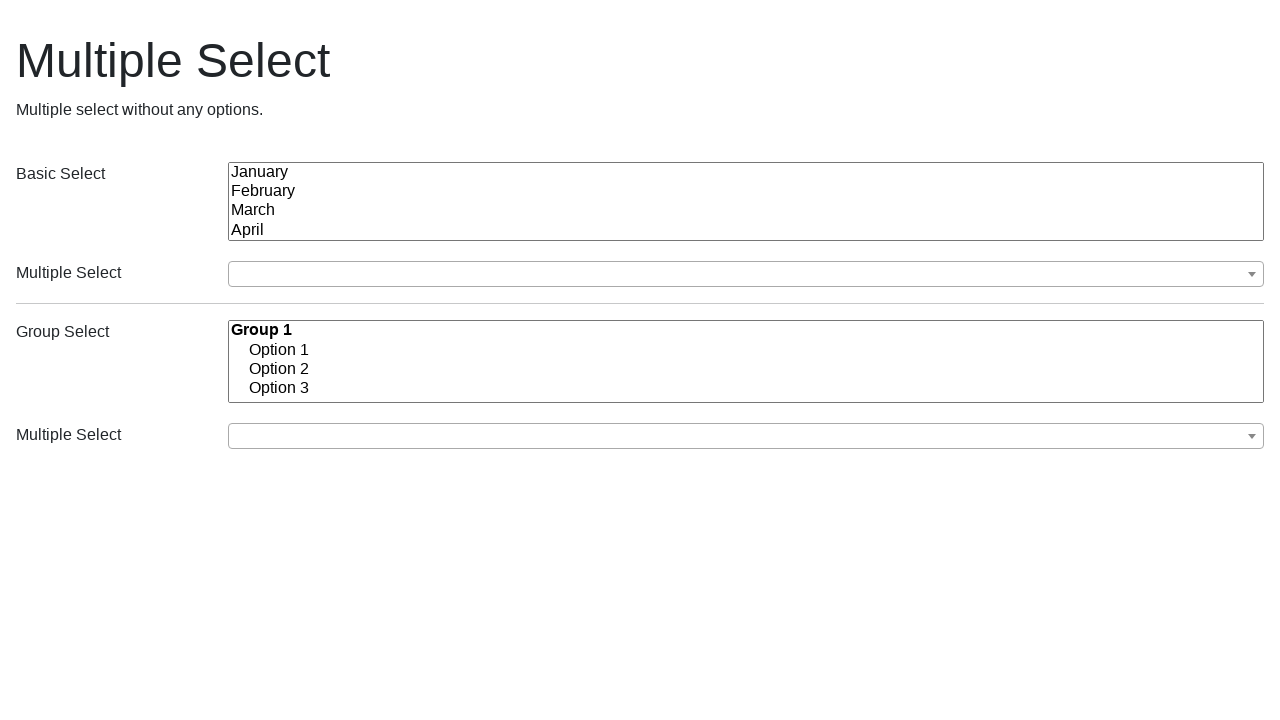

Clicked dropdown button to open options at (746, 274) on (//button[@class='ms-choice'])[1]
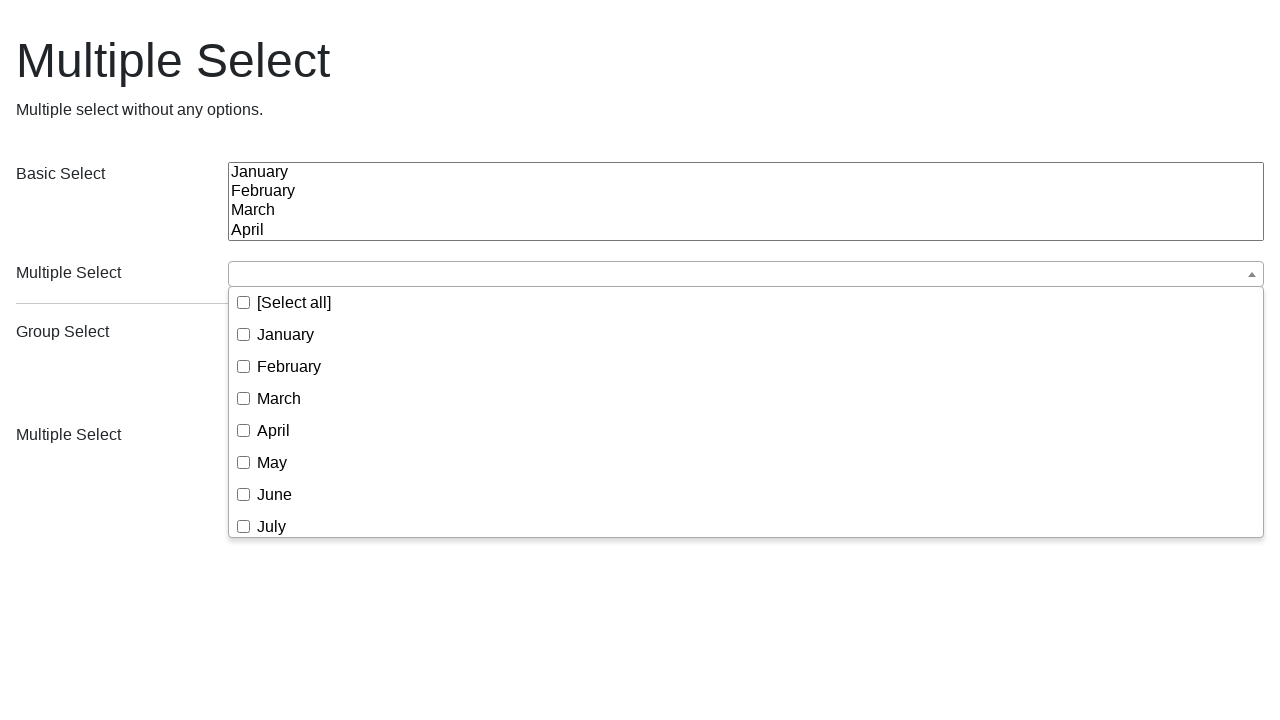

Selected January from dropdown list at (286, 334) on (//button[@class='ms-choice'])[1]/following-sibling::div//span[text()='January']
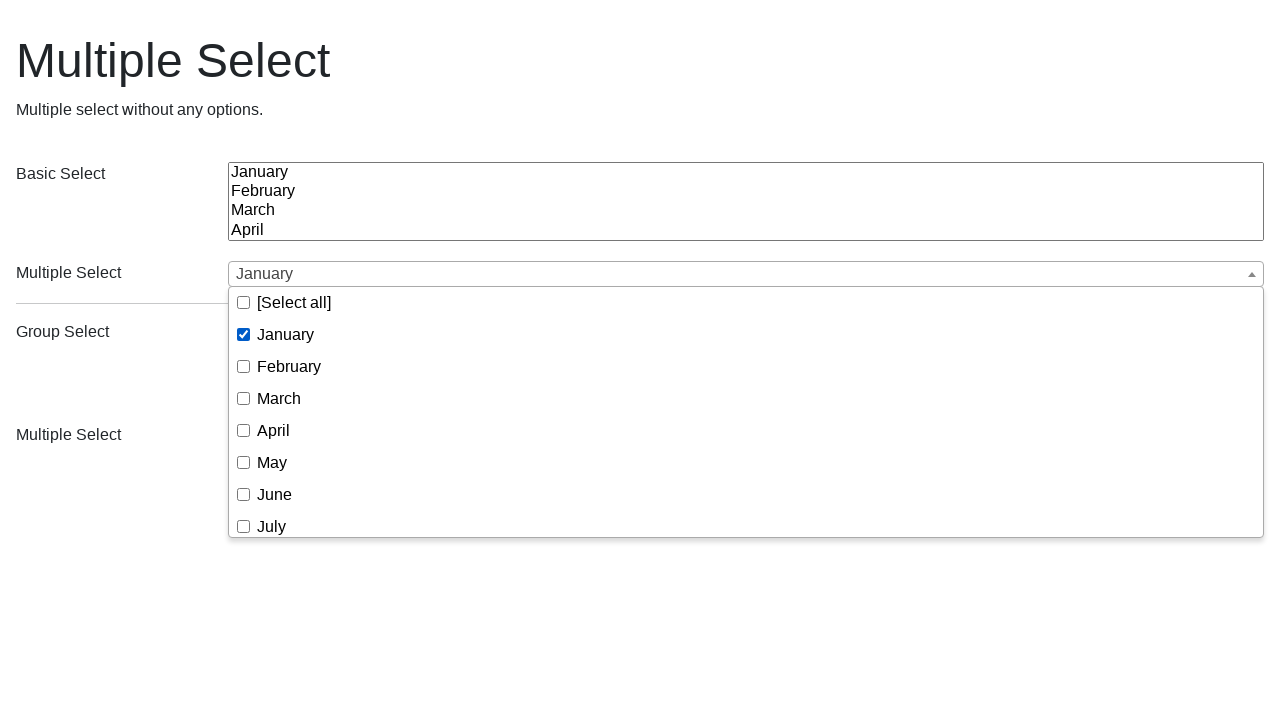

Selected March from dropdown list at (279, 398) on (//button[@class='ms-choice'])[1]/following-sibling::div//span[text()='March']
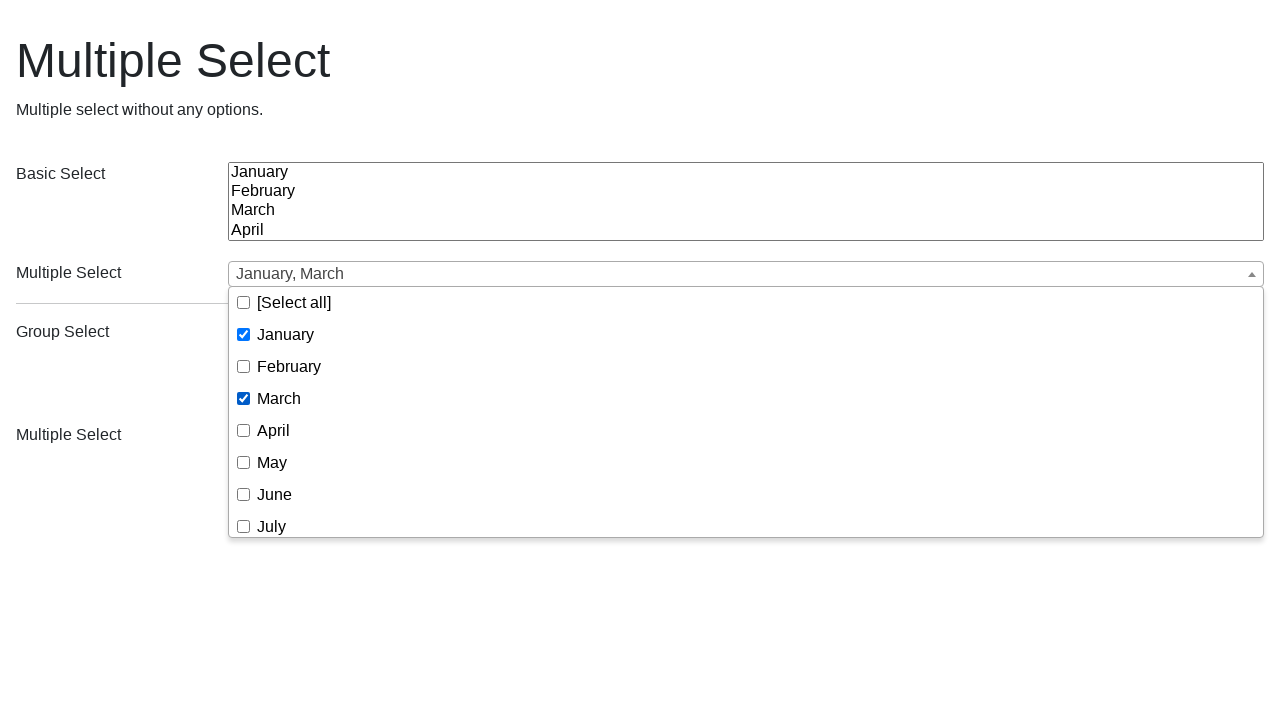

Selected December from dropdown list at (294, 520) on (//button[@class='ms-choice'])[1]/following-sibling::div//span[text()='December'
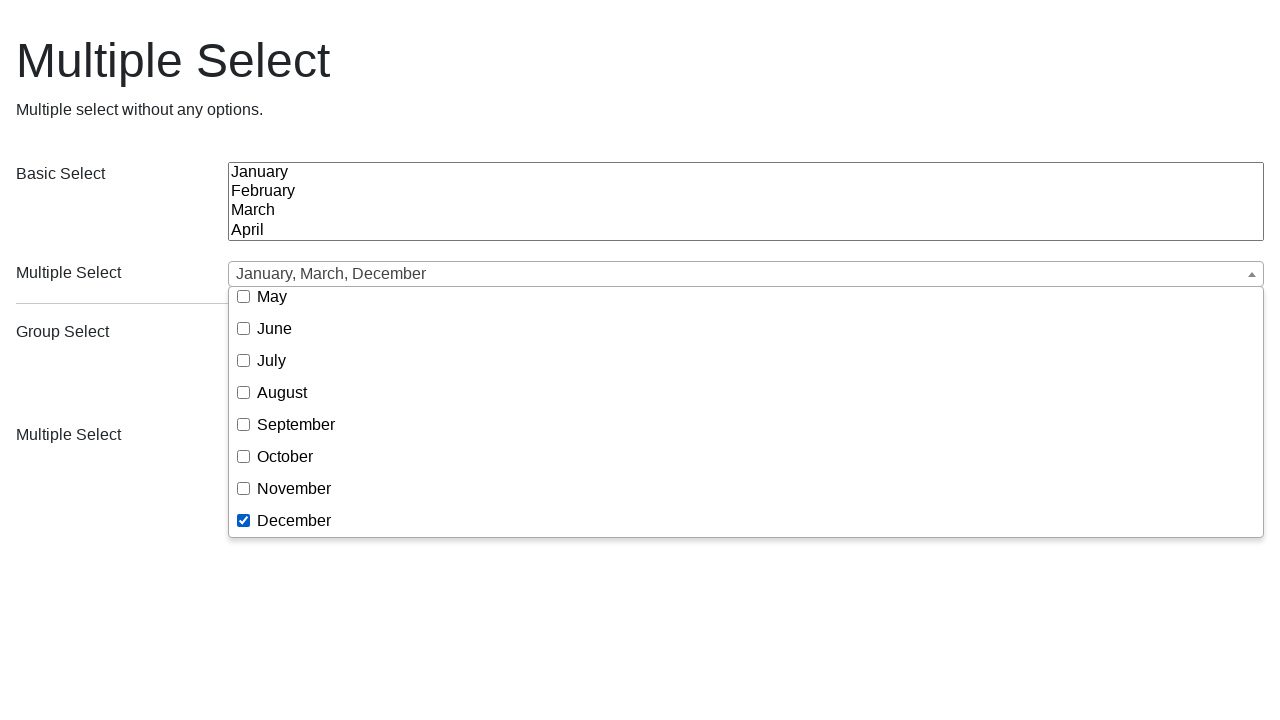

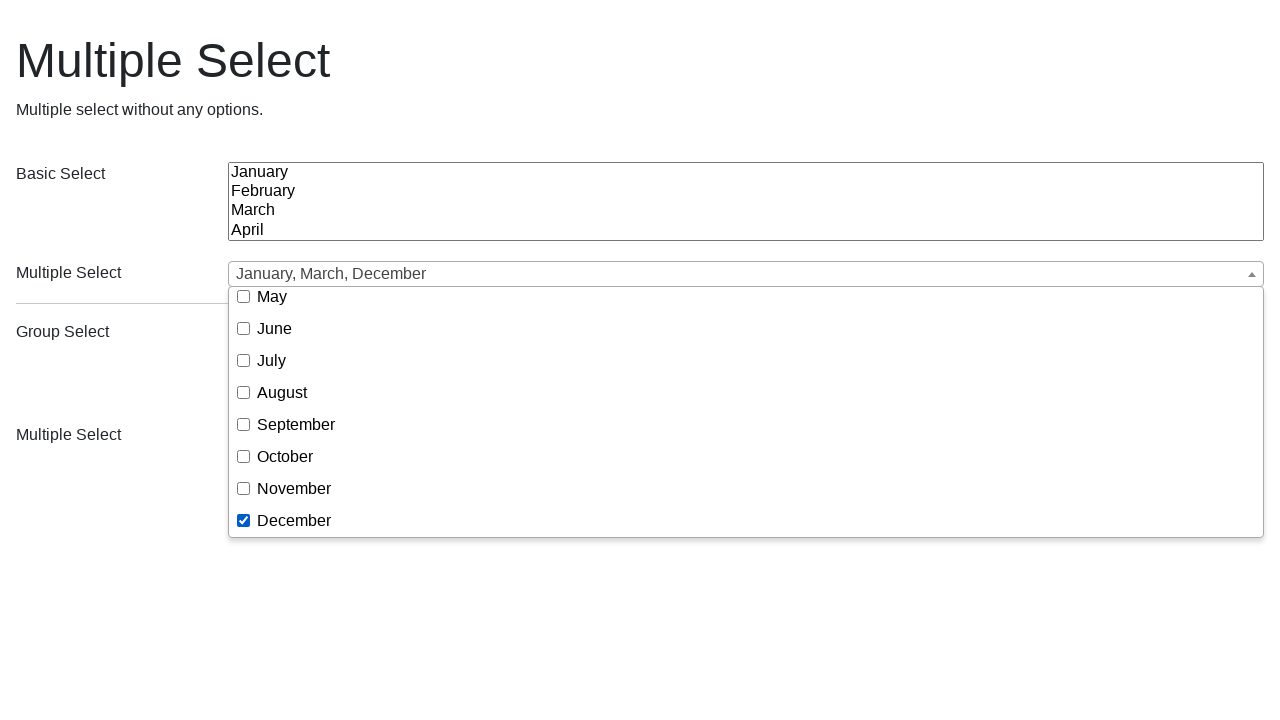